Tests searchable dropdown by typing 'b' and selecting Bahamas from filtered results

Starting URL: https://react.semantic-ui.com/maximize/dropdown-example-search-selection/

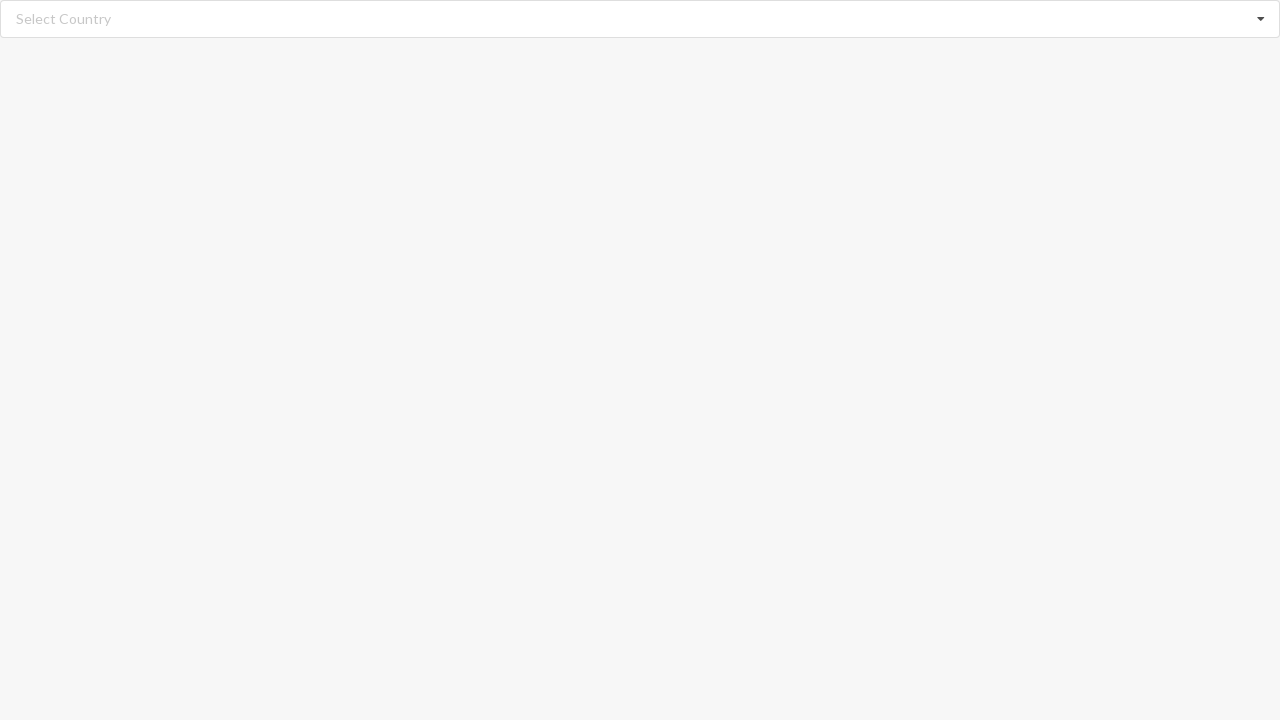

Typed 'b' in the searchable dropdown input field on input.search
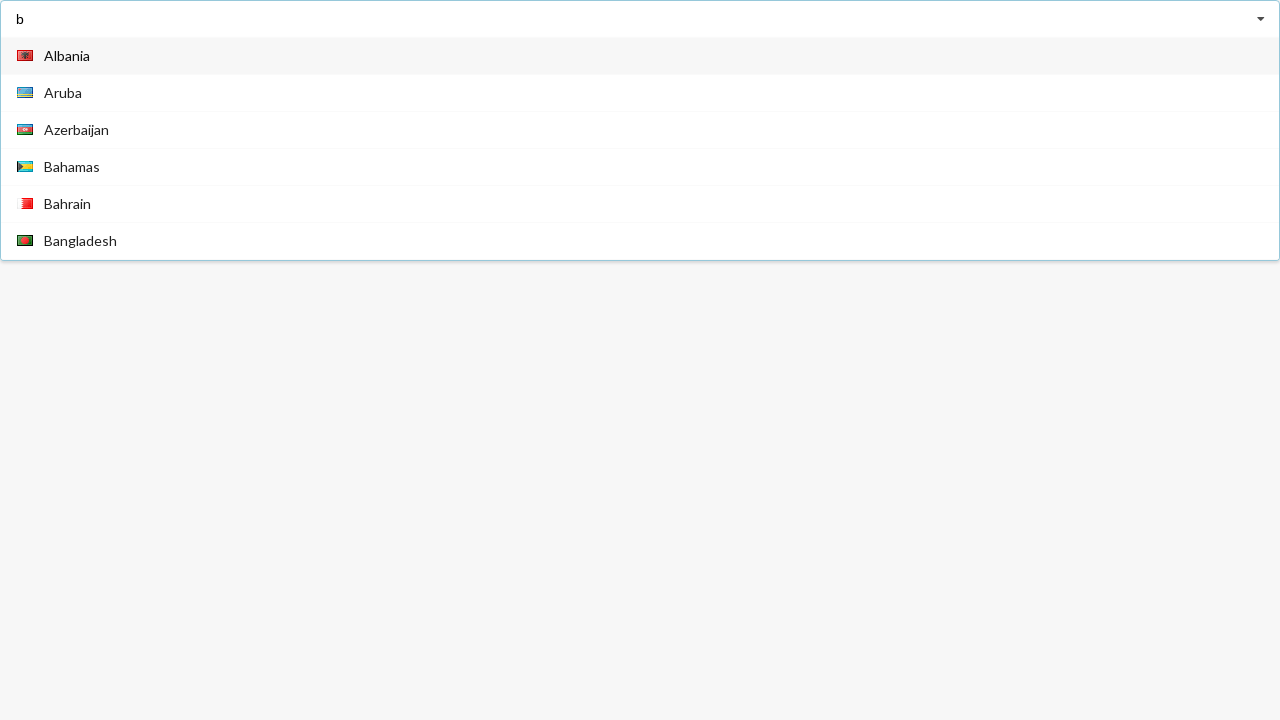

Clicked on 'Bahamas' from the filtered dropdown results at (72, 166) on div.visible.menu.transition span:text('Bahamas')
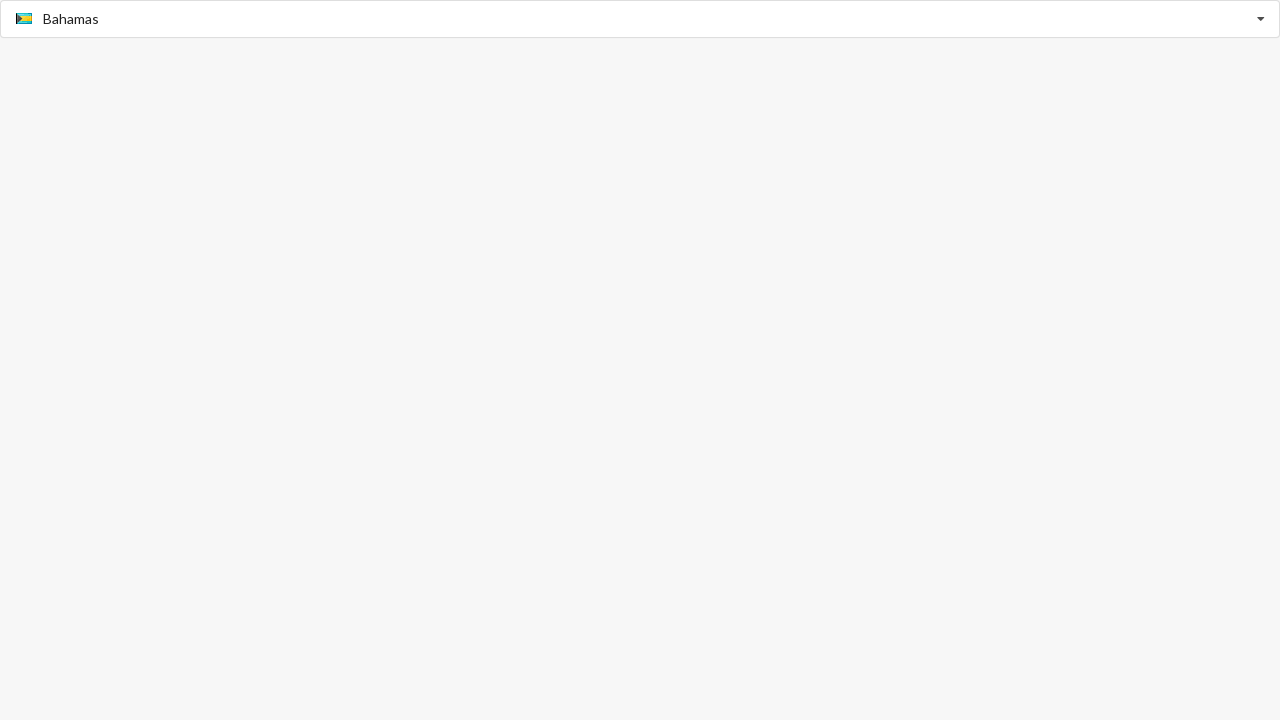

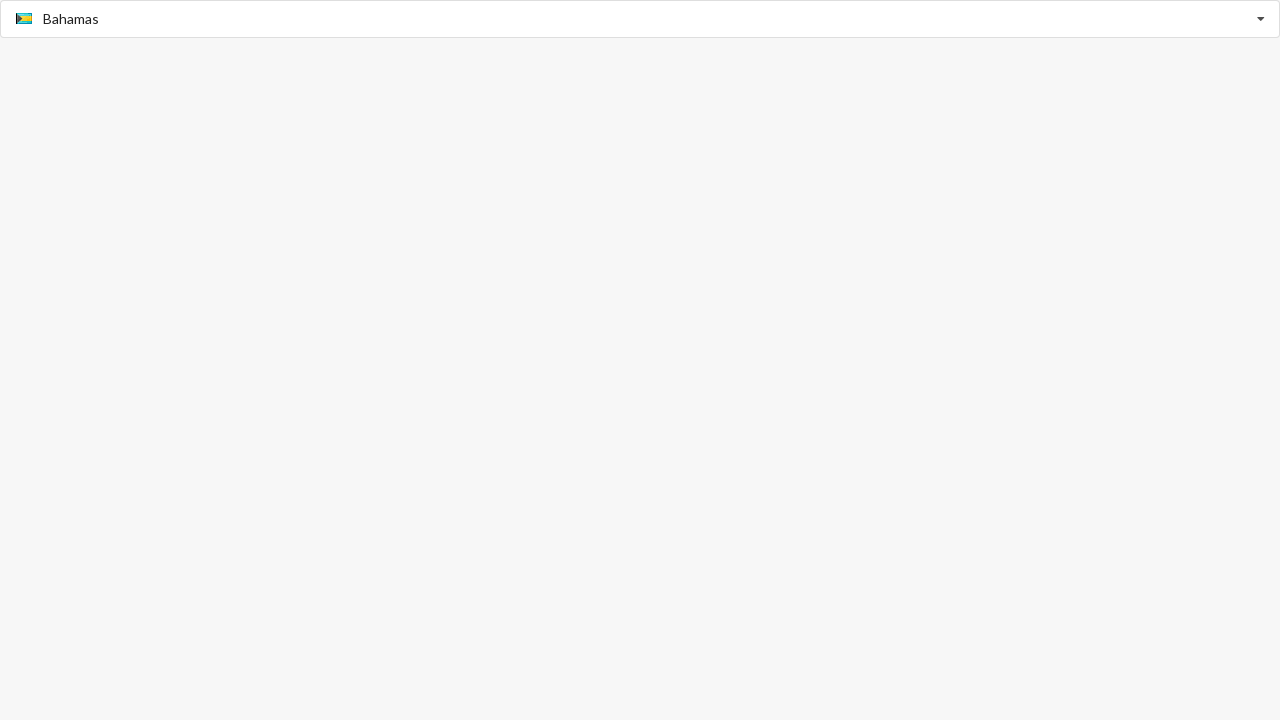